Tests character validation with an undefined/invalid character (#), expecting "Invalid Value" result

Starting URL: https://testpages.eviltester.com/styled/apps/7charval/simple7charvalidation.html

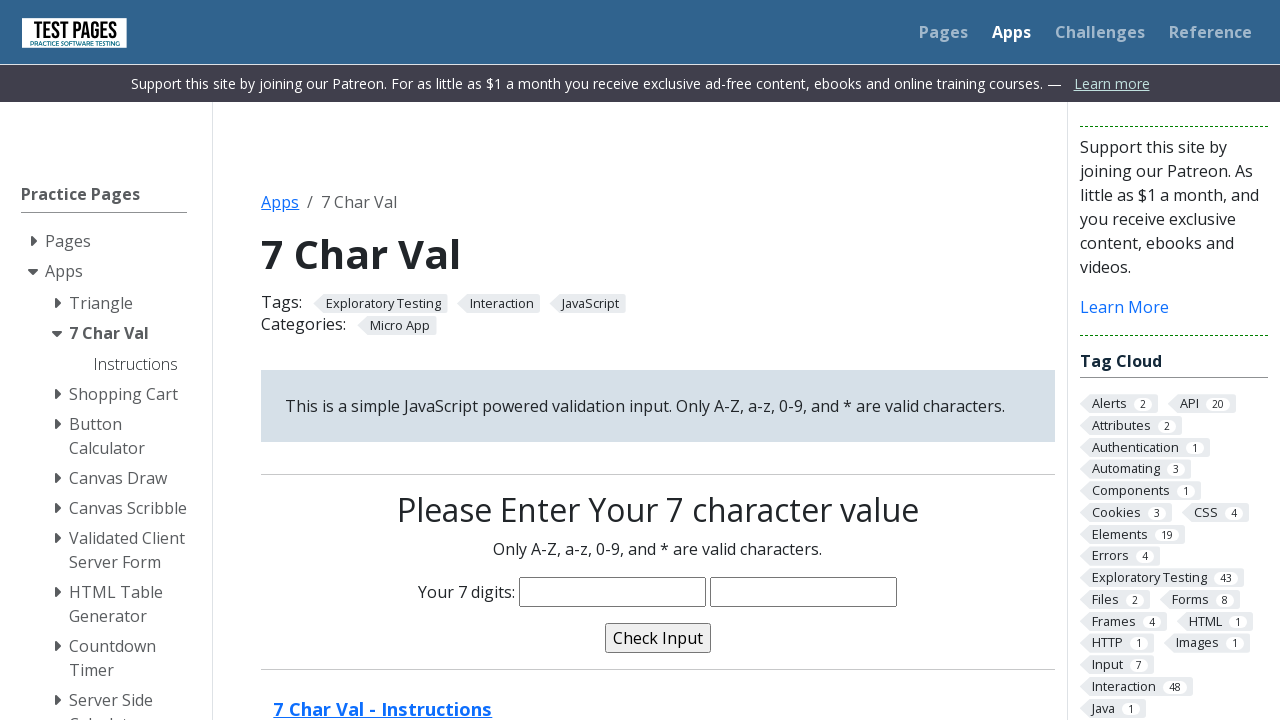

Filled characters field with 'gosdv#' containing invalid character (#) on input[name='characters']
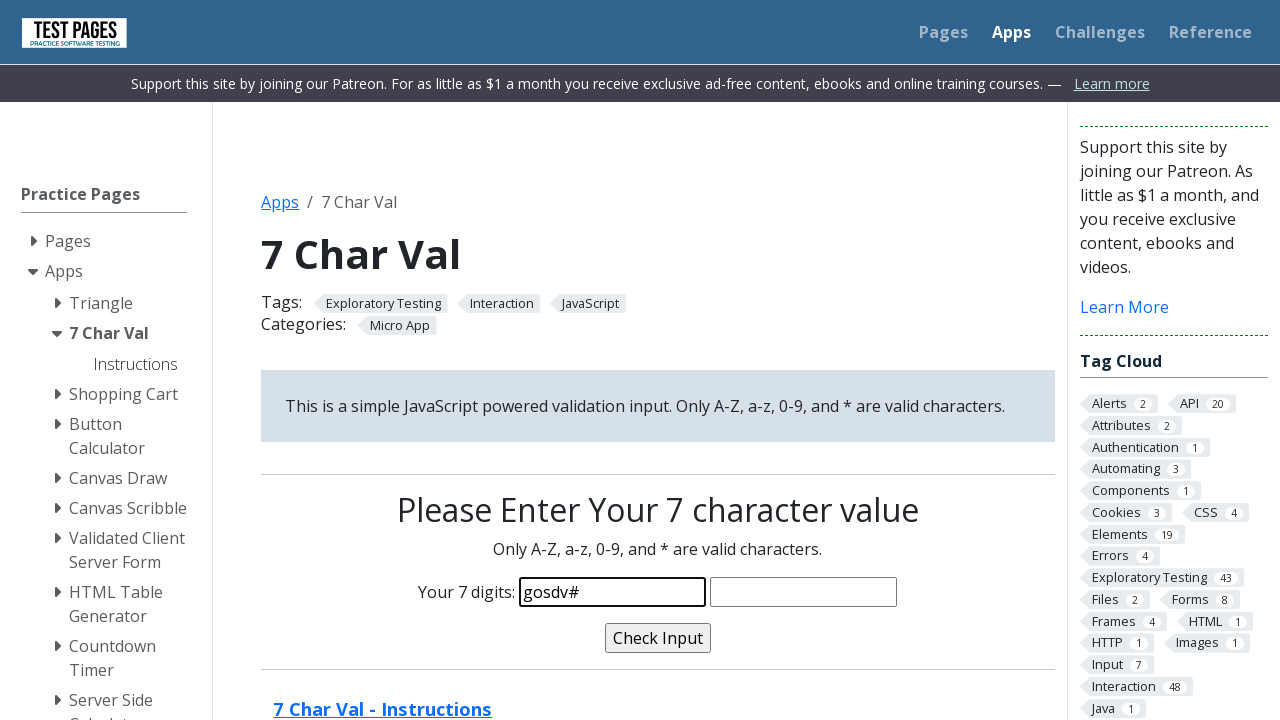

Clicked validate button at (658, 638) on input[name='validate']
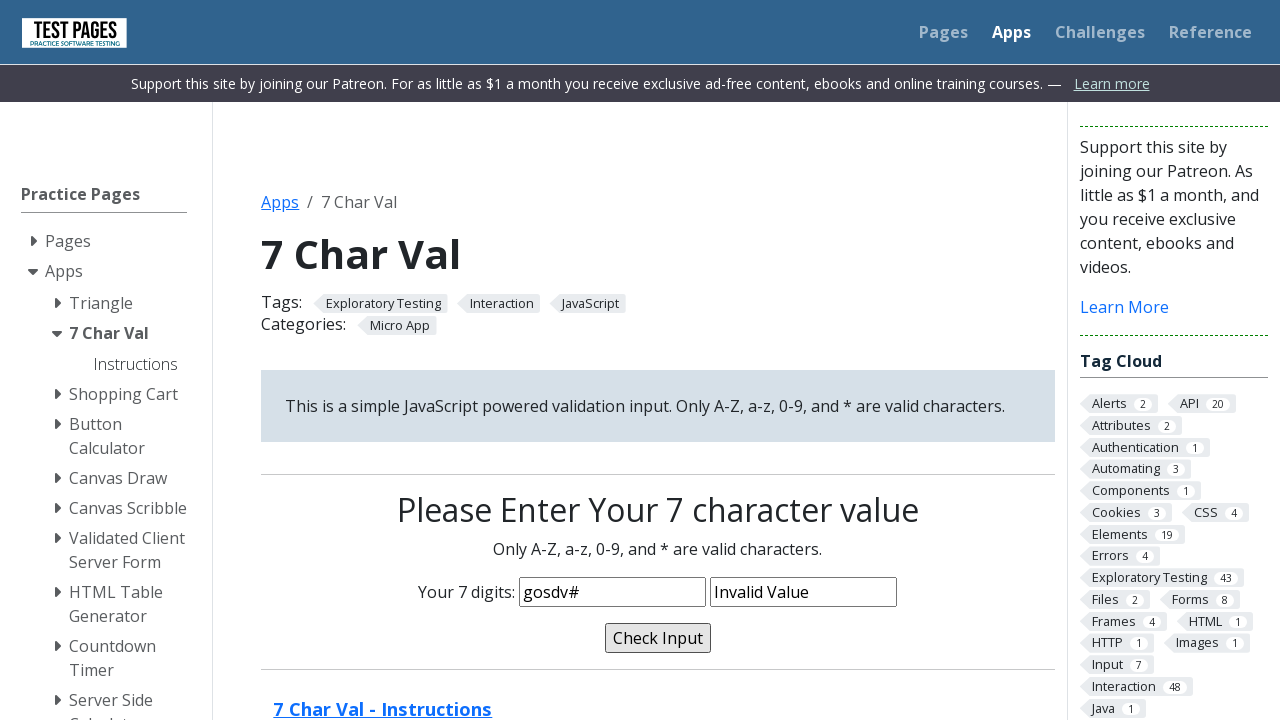

Validation message appeared
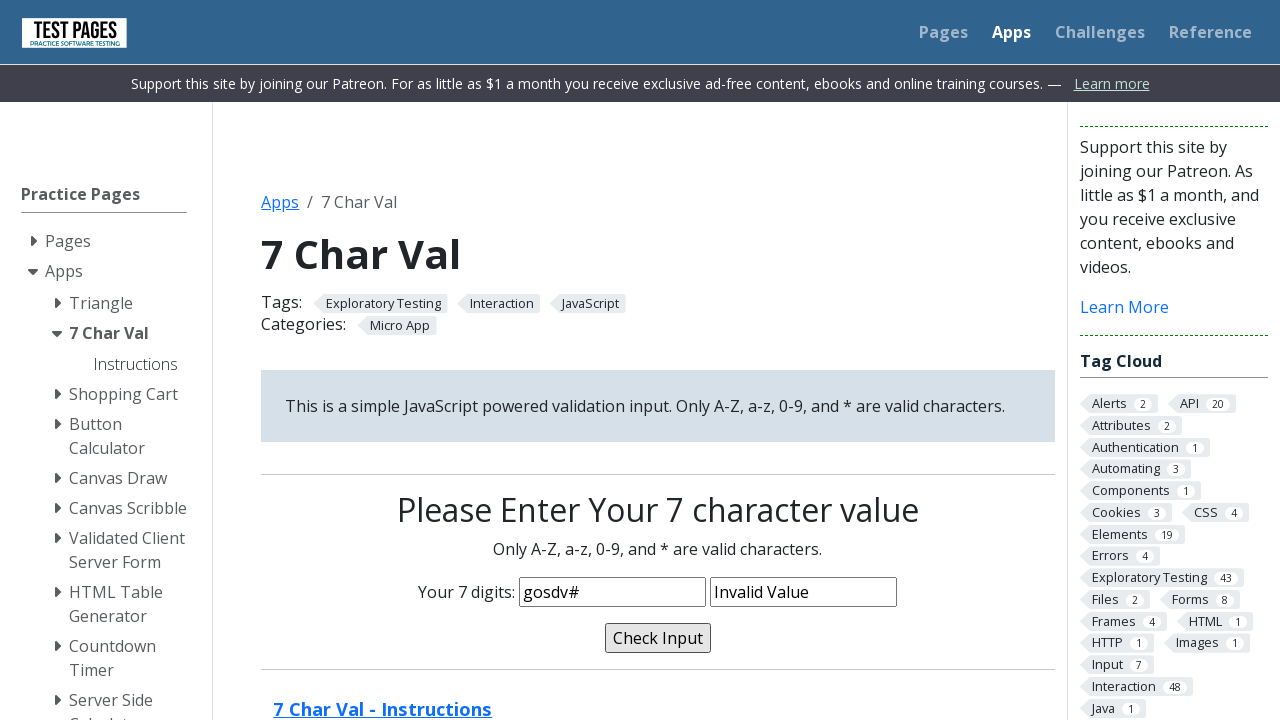

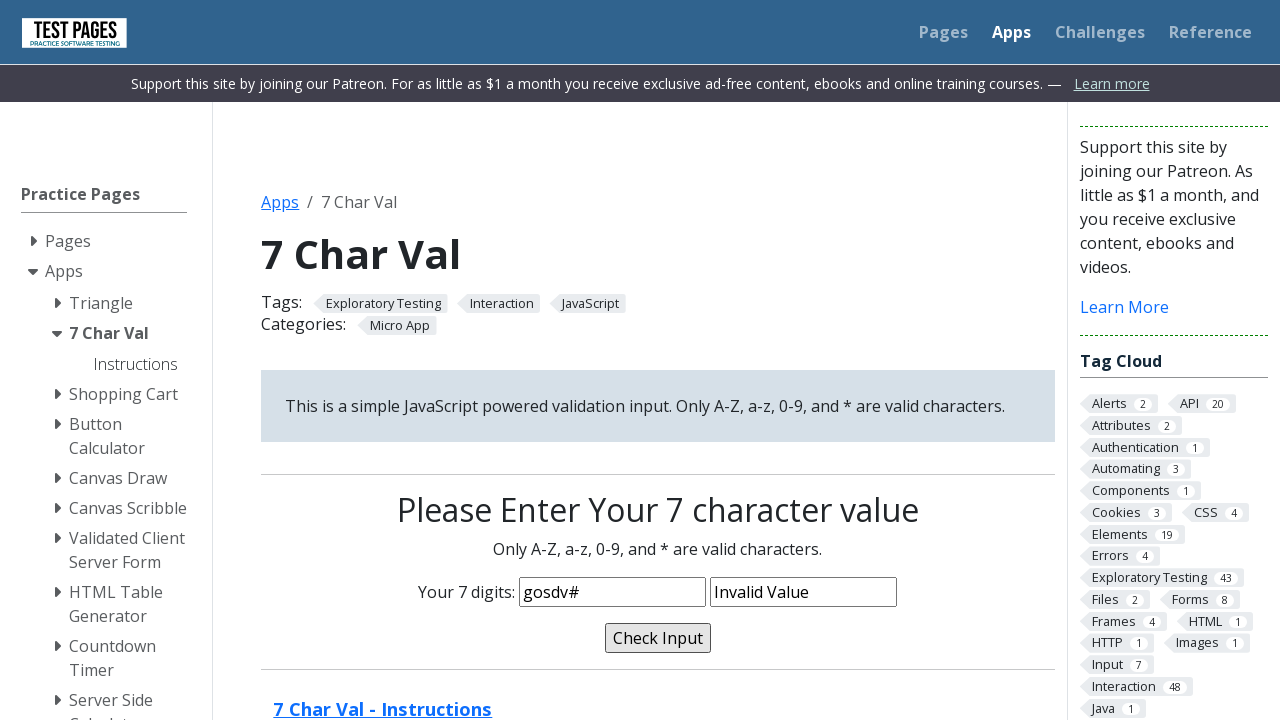